Tests that clicking the Community navigation link navigates to the community welcome page

Starting URL: https://playwright.dev

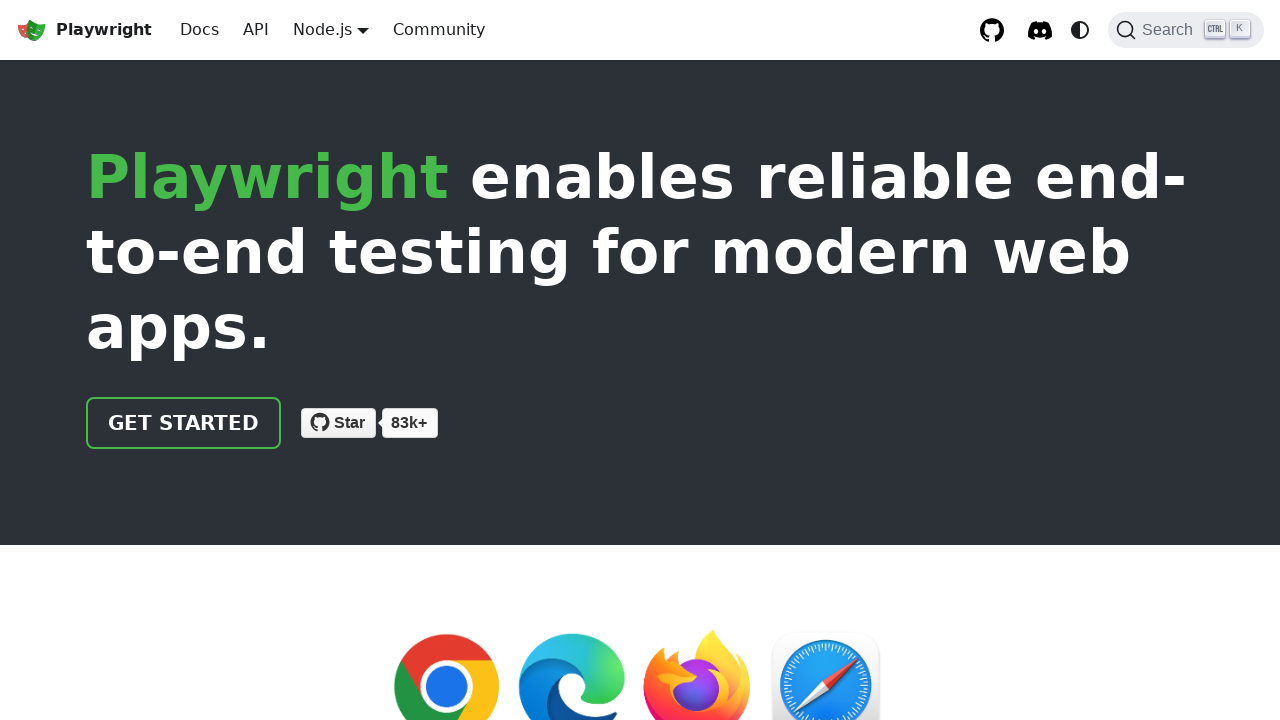

Clicked the Community navigation link at (439, 30) on internal:role=link[name="Community"i]
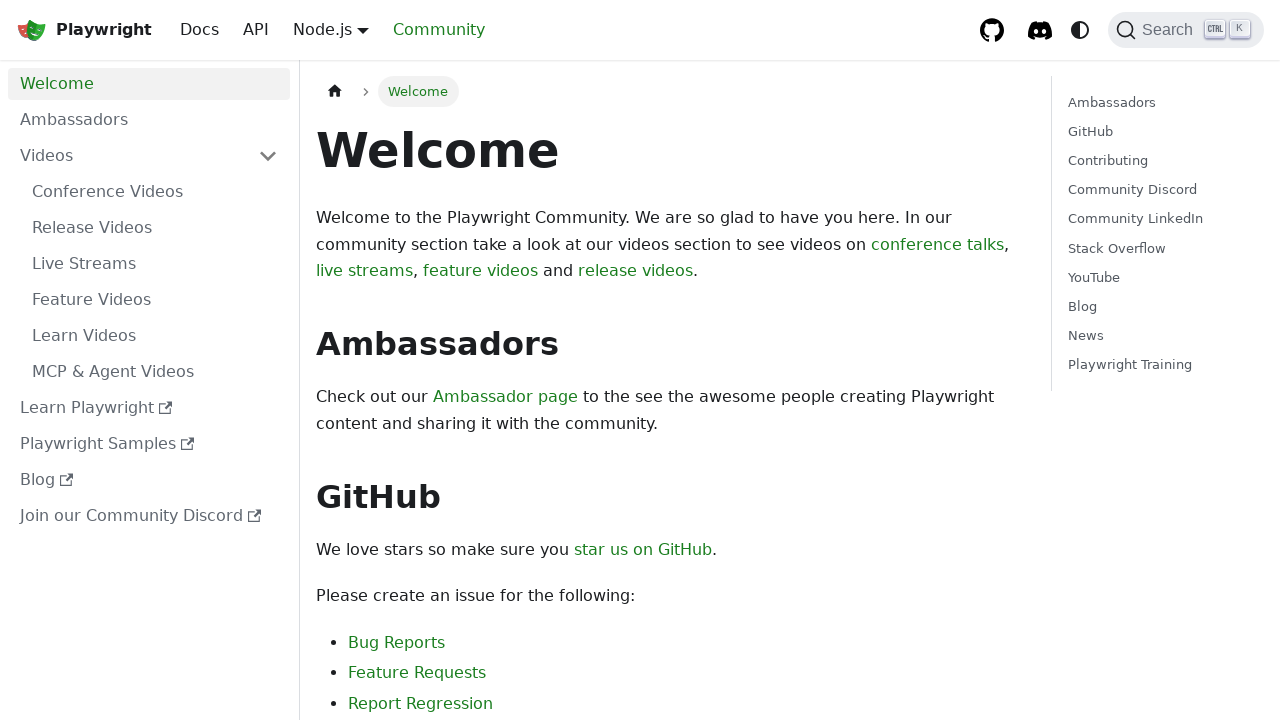

Navigated to community welcome page at https://playwright.dev/community/welcome
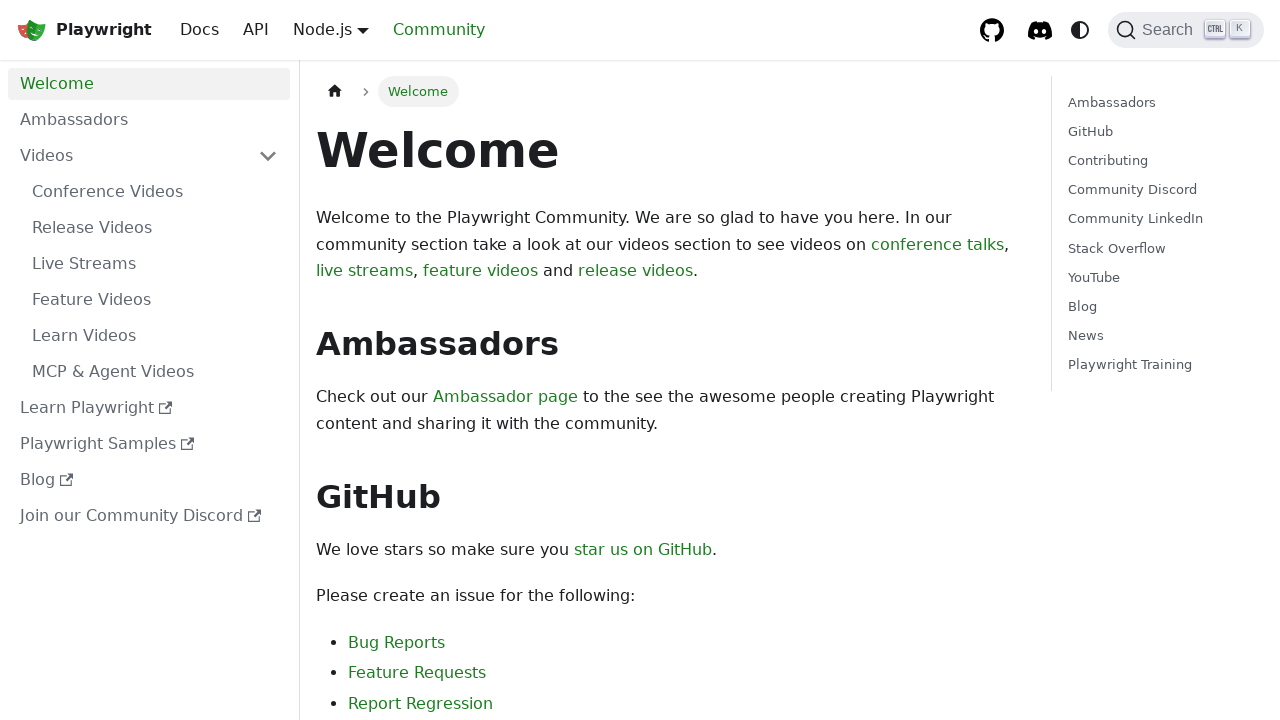

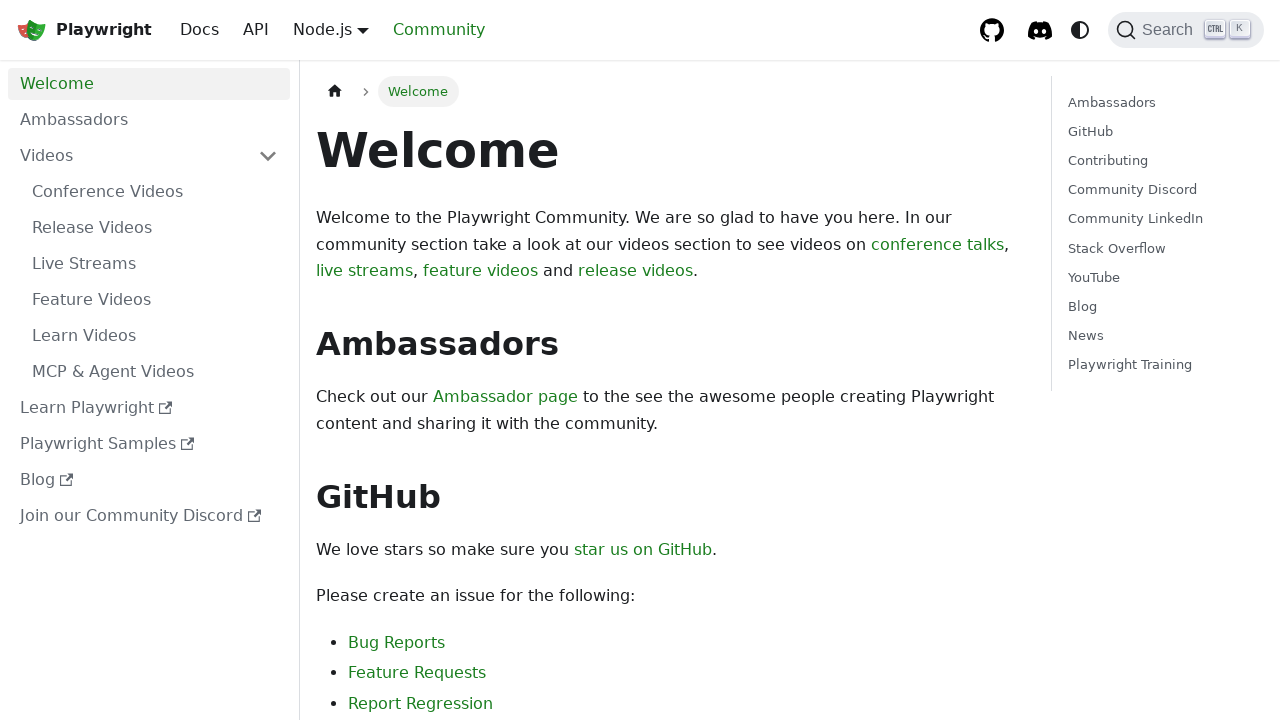